Tests that submitting an empty registration form displays all required field validation error messages

Starting URL: https://alada.vn/tai-khoan/dang-ky.html

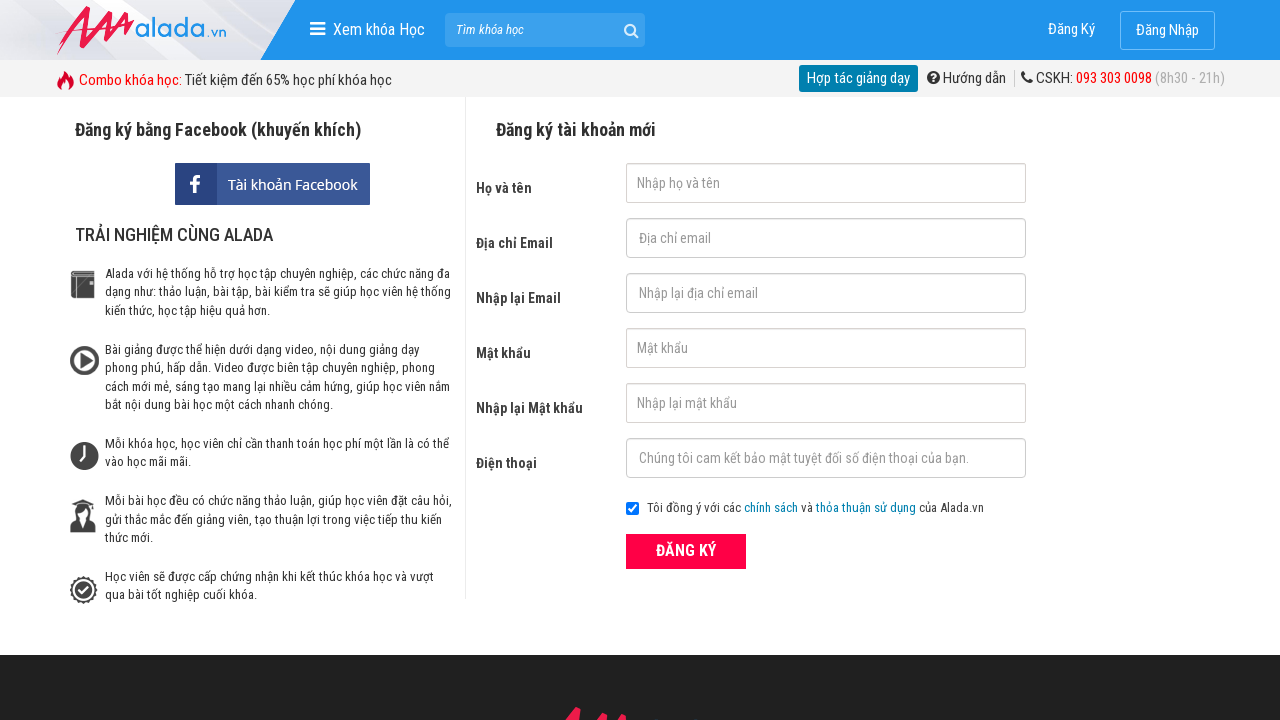

Clicked ĐĂNG KÝ (Register) button without filling any fields at (686, 551) on xpath=//form[@id='frmLogin']//button[text()='ĐĂNG KÝ']
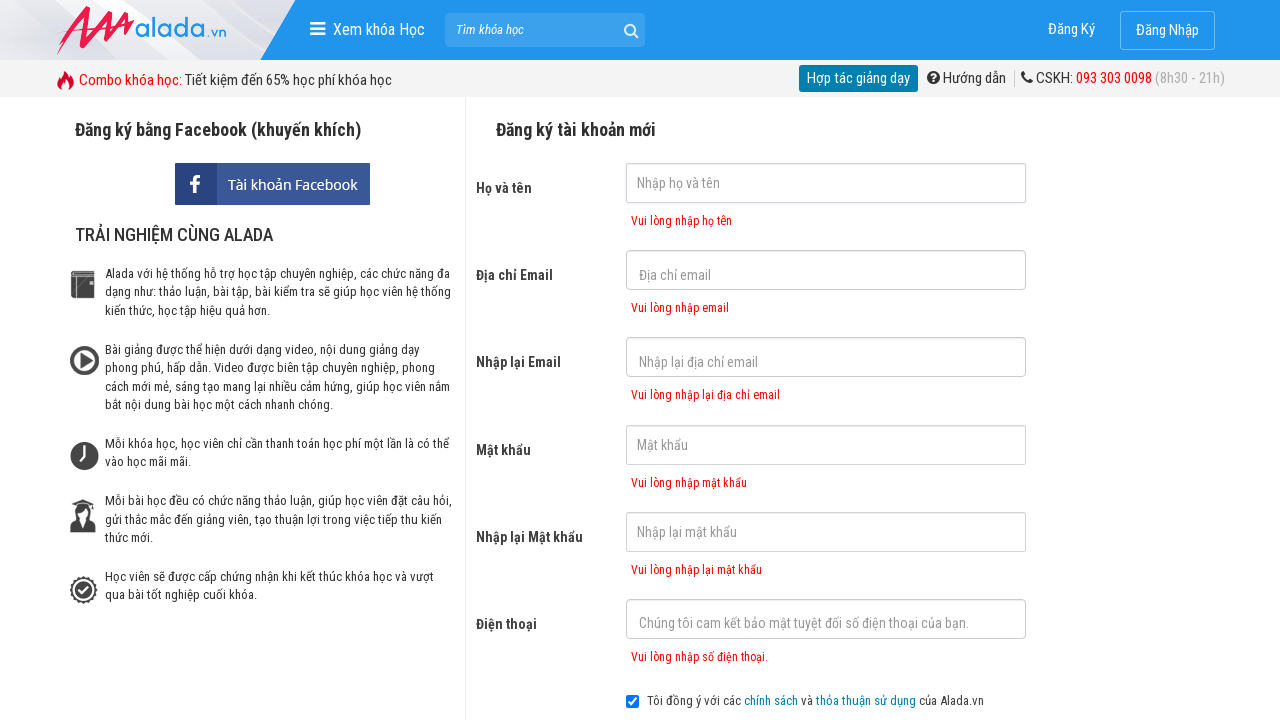

First name validation error message appeared
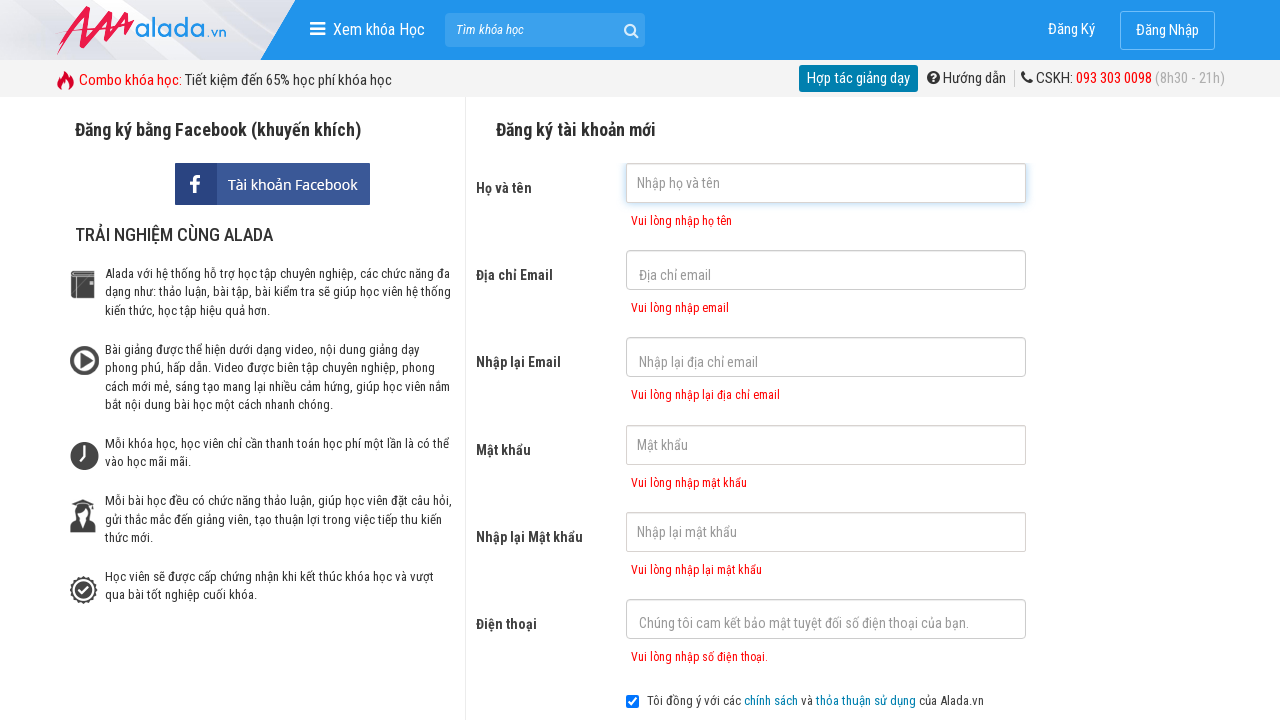

Email validation error message appeared
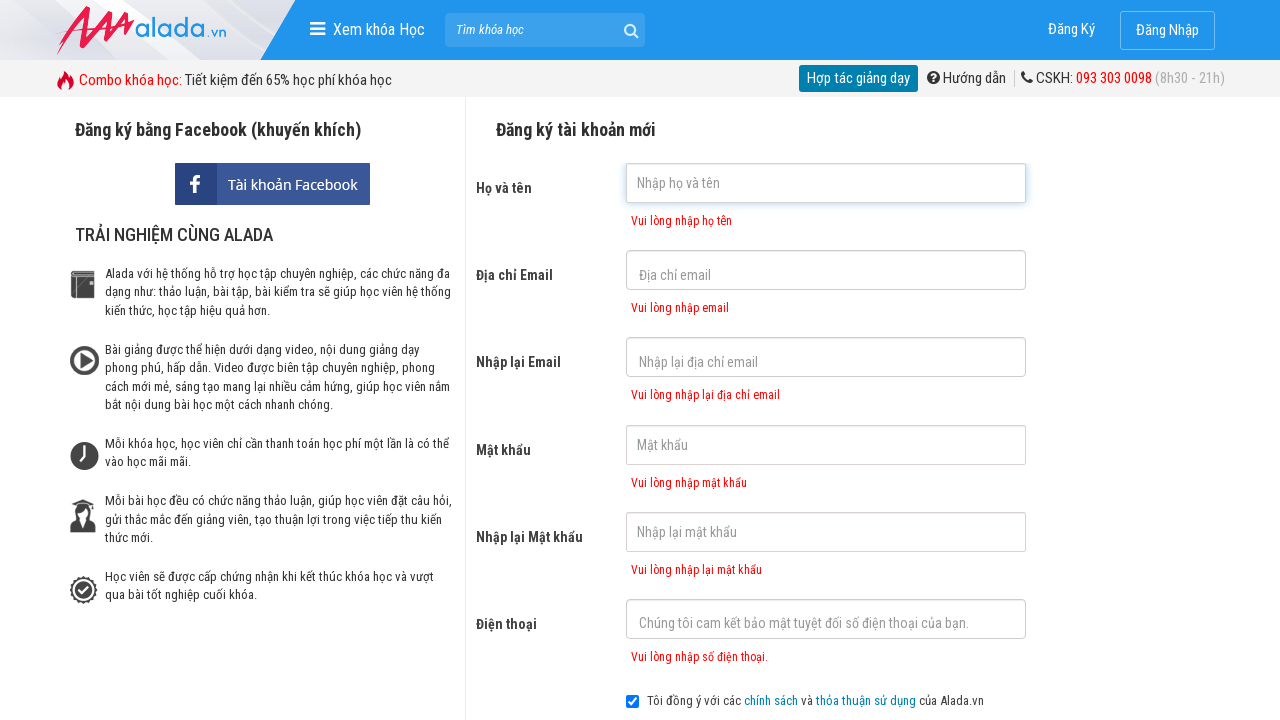

Confirm email validation error message appeared
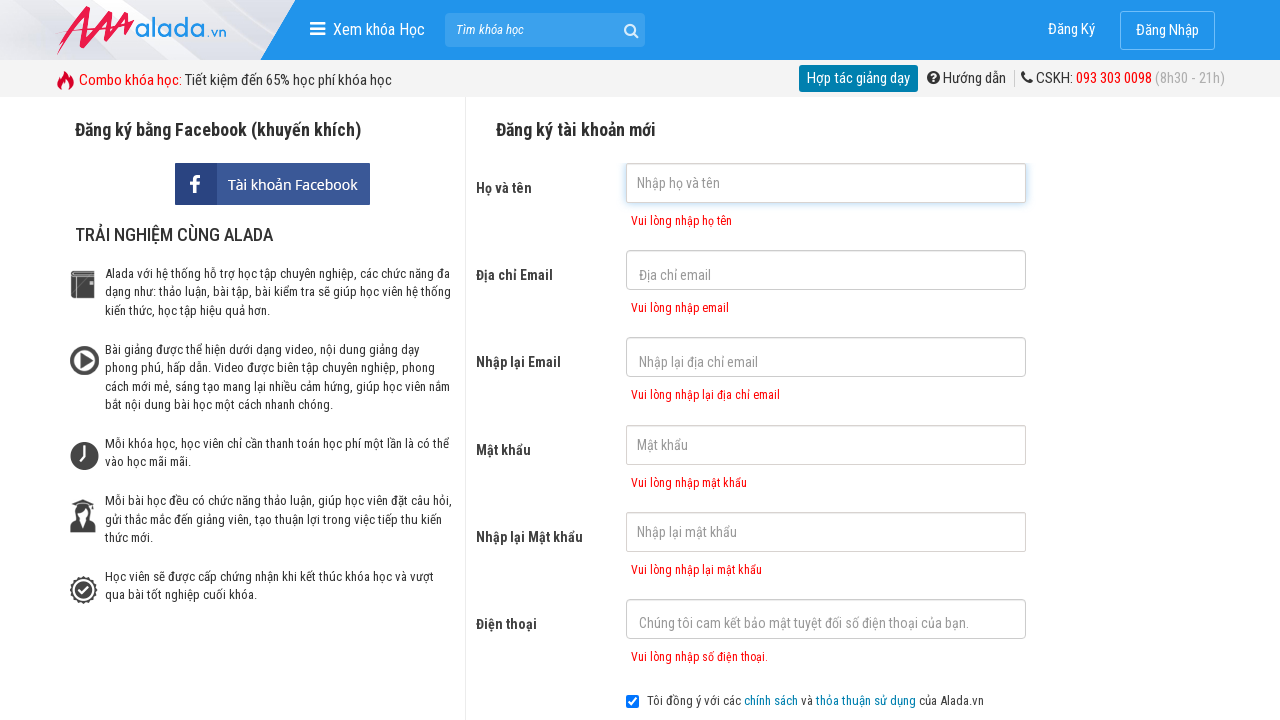

Password validation error message appeared
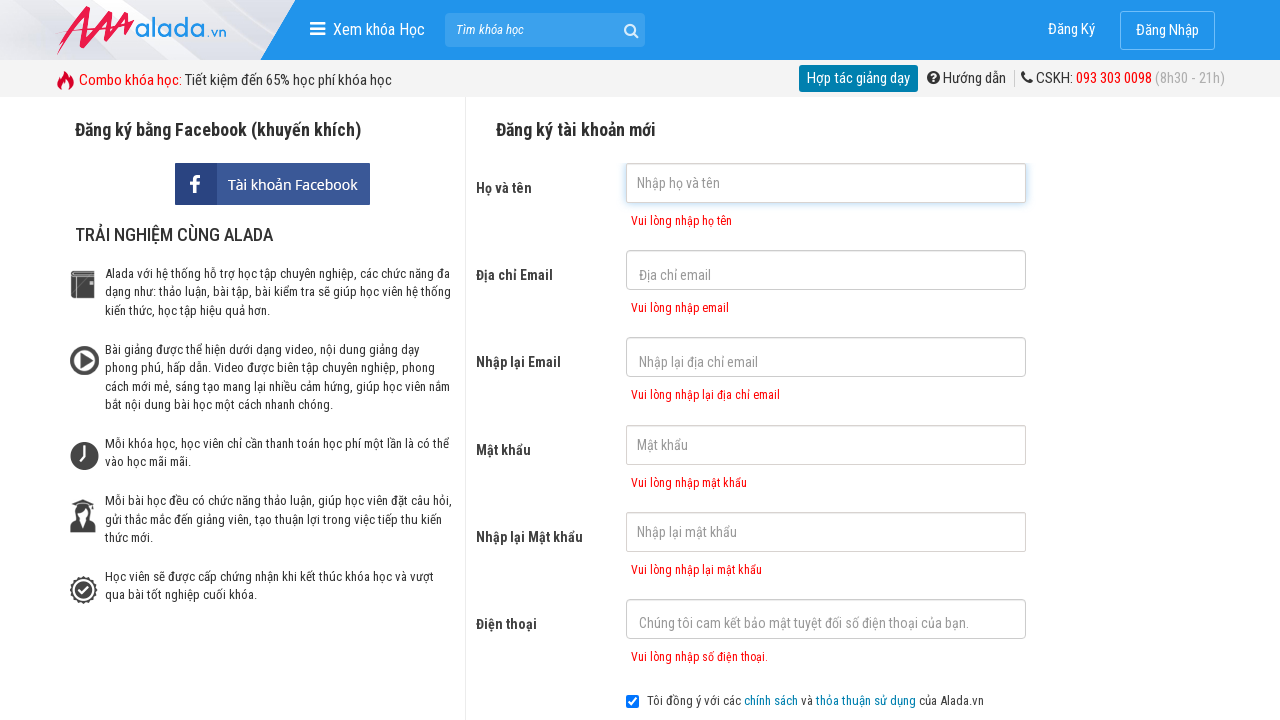

Confirm password validation error message appeared
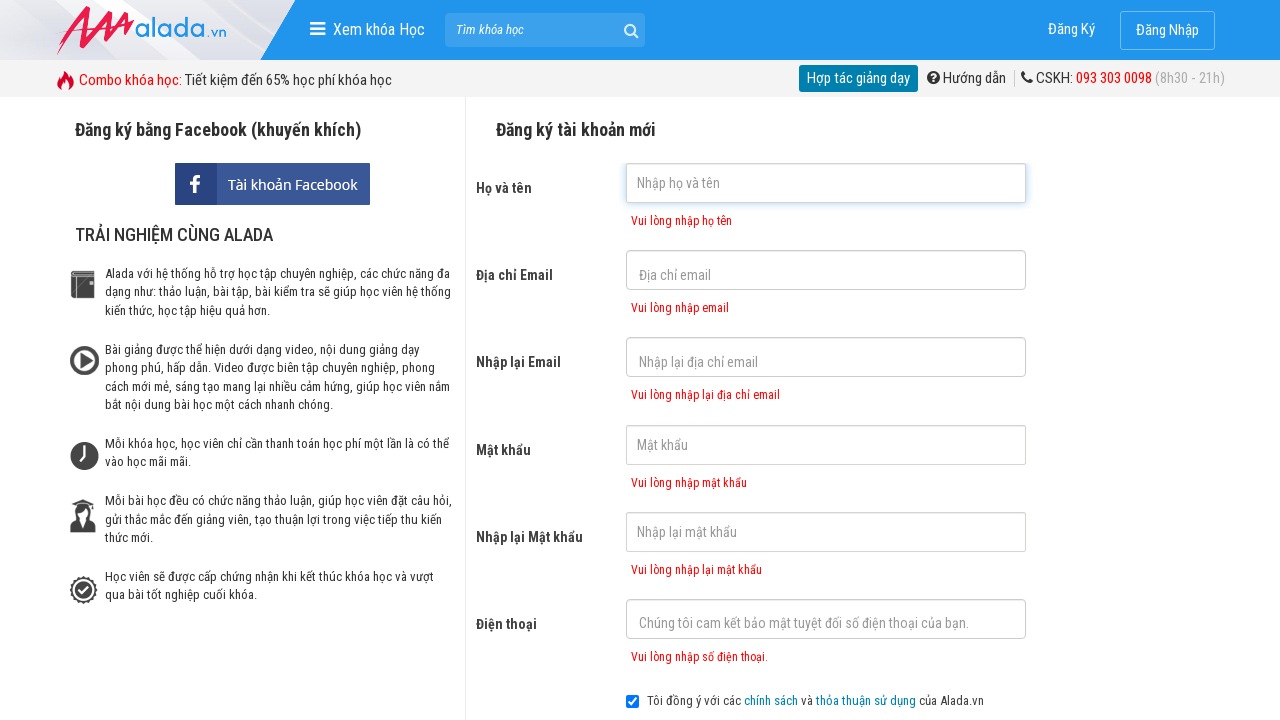

Phone number validation error message appeared
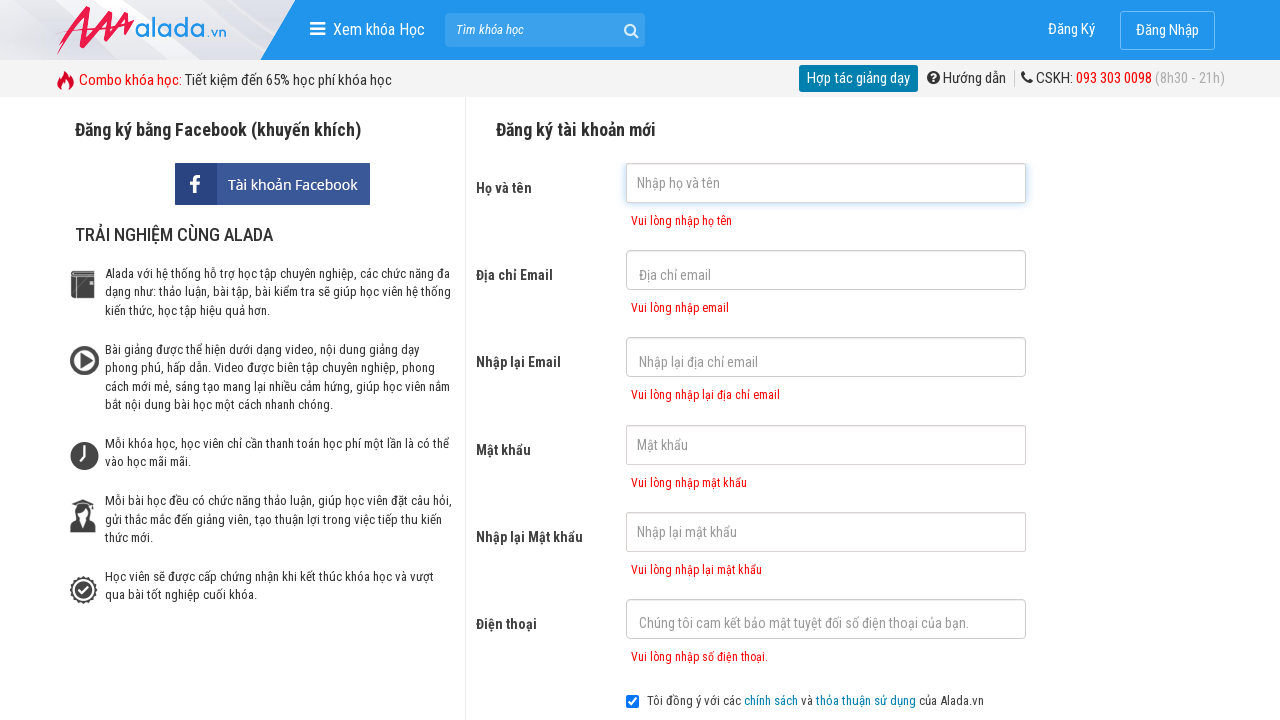

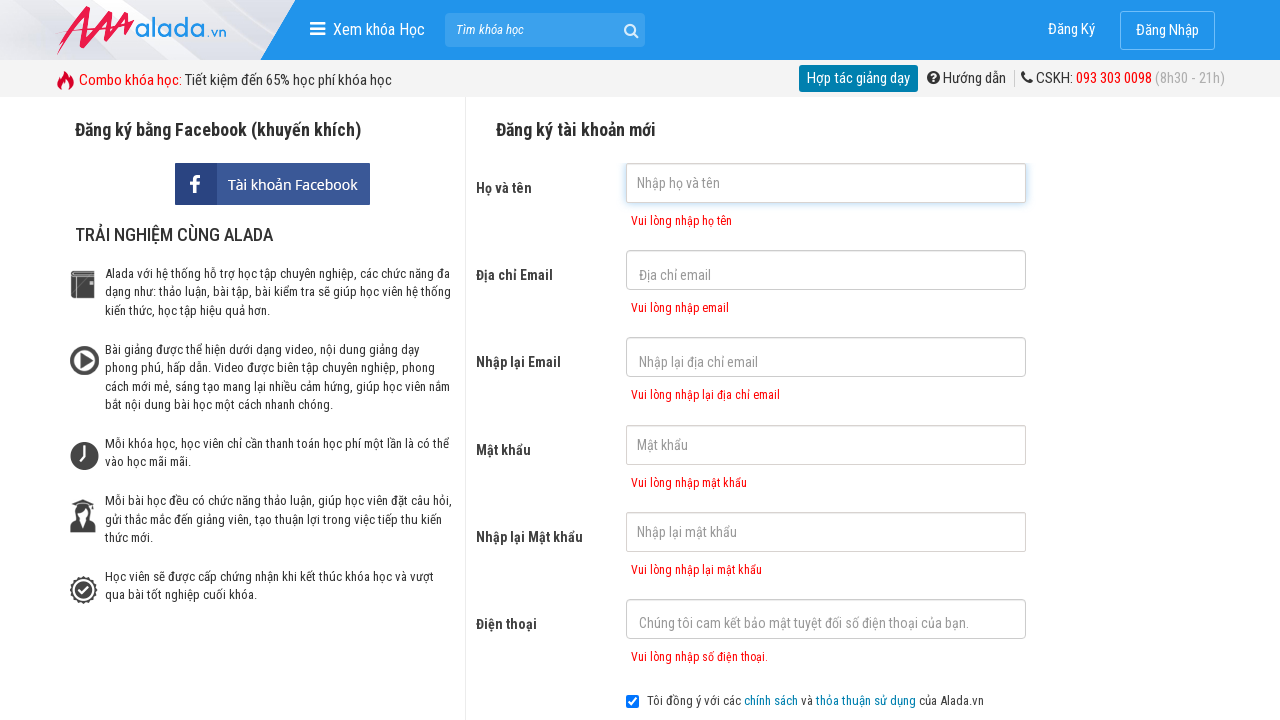